Tests dropdown selection functionality by selecting "Two" from a dropdown menu and verifying the selection was successful

Starting URL: https://www.selenium.dev/selenium/web/web-form.html

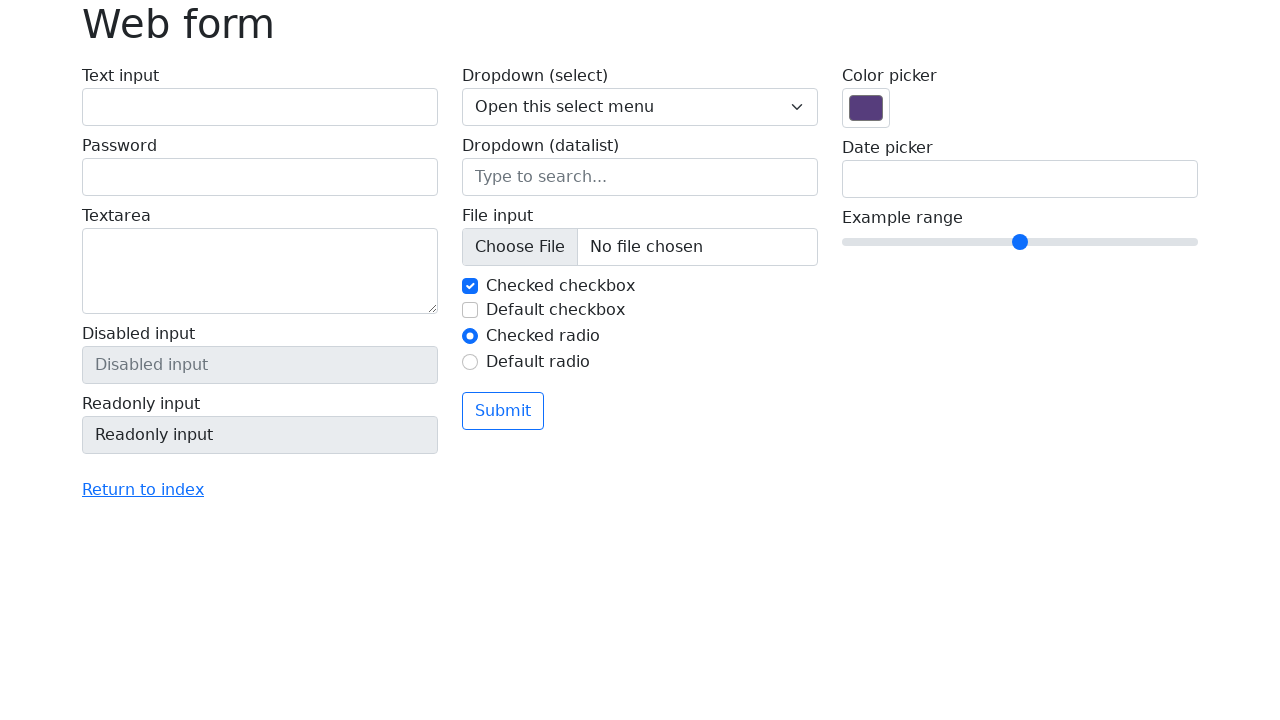

Selected 'Two' from dropdown menu on select[name='my-select']
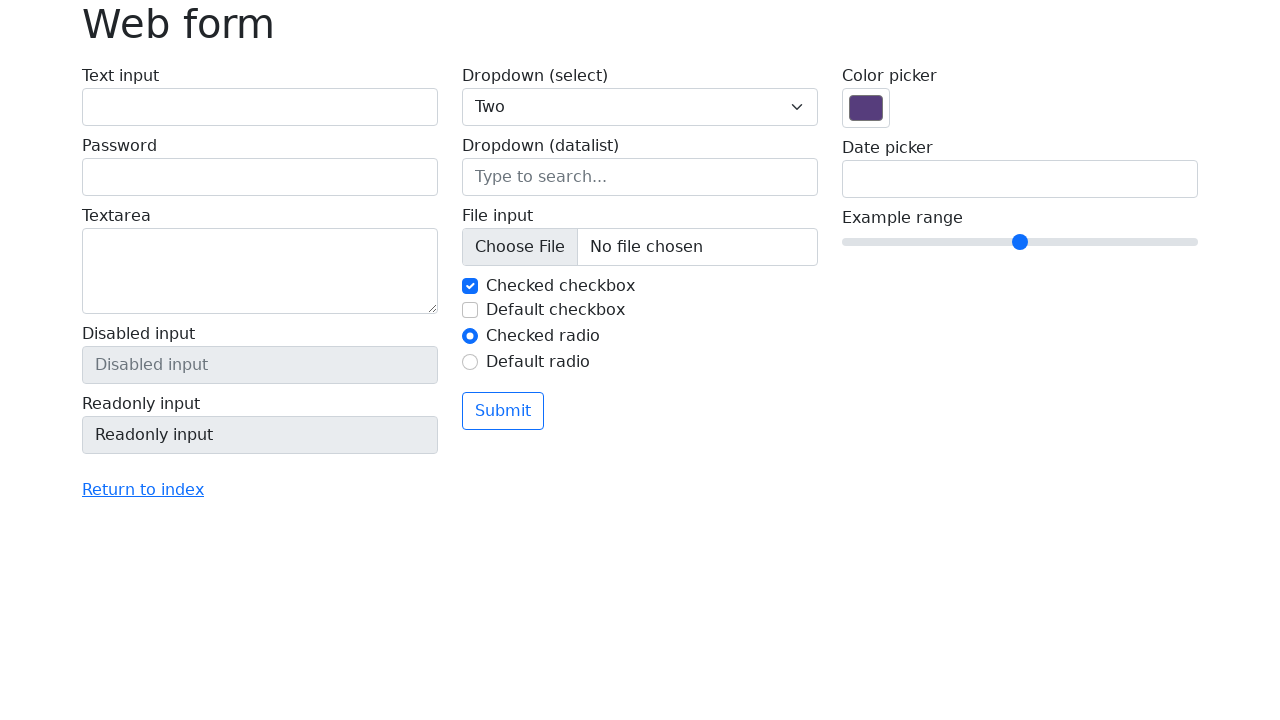

Retrieved selected value from dropdown
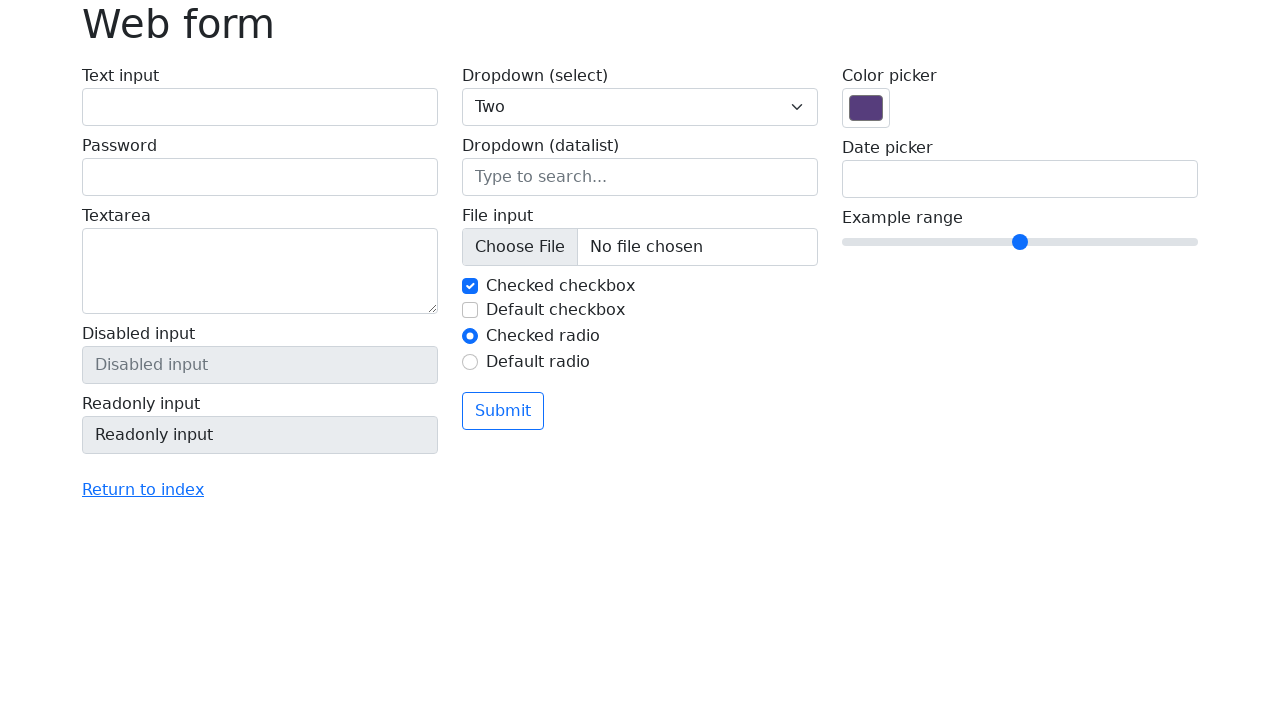

Verified that 'Two' is selected in the dropdown
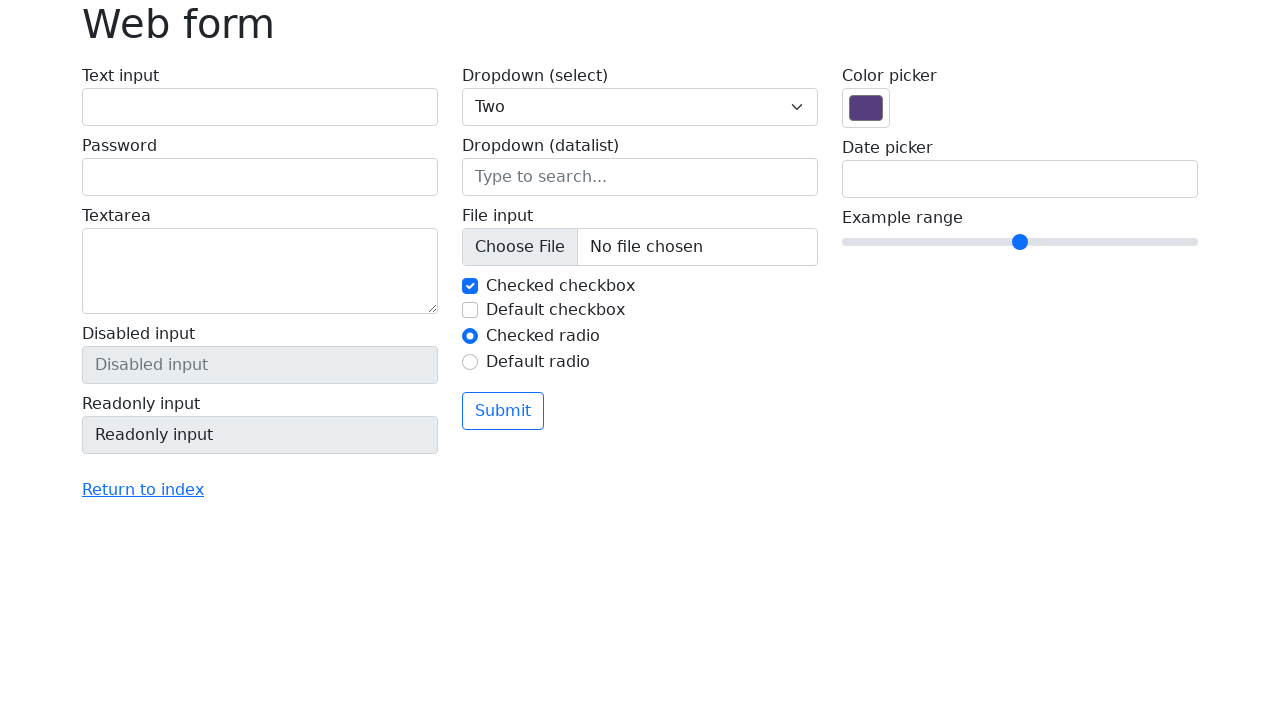

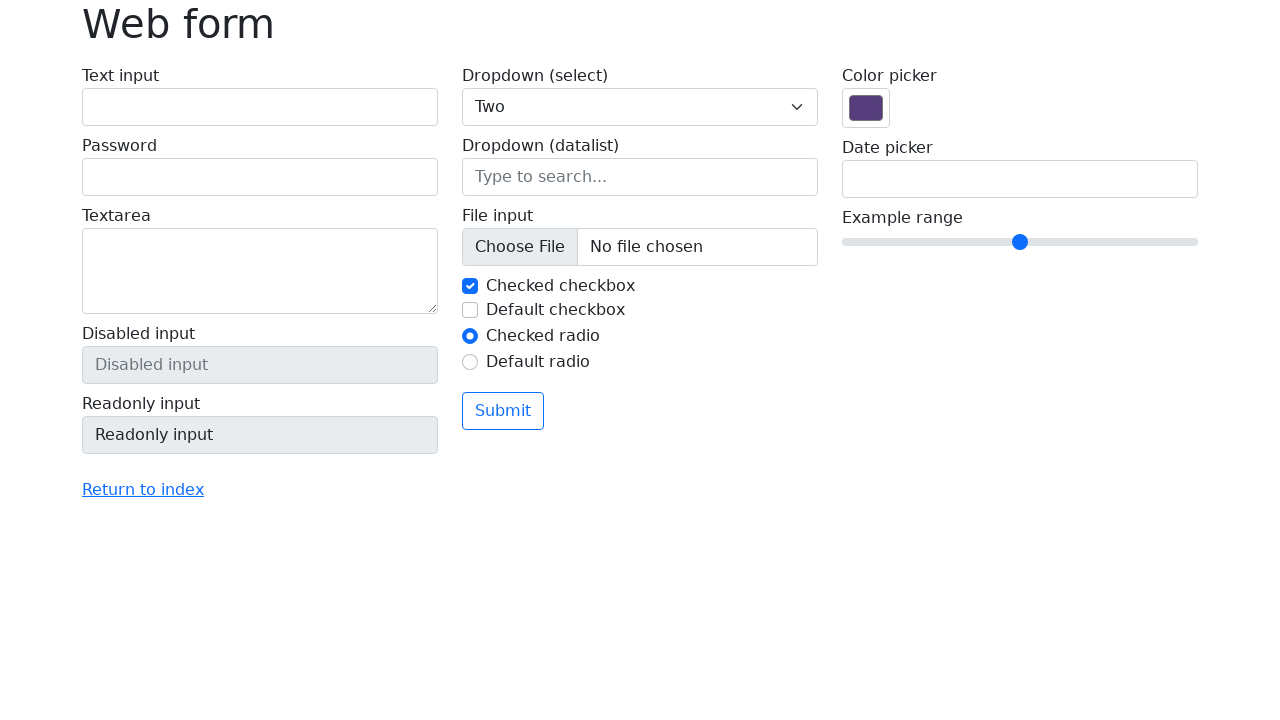